Tests window switching functionality by clicking a link that opens a new window and verifying the page title

Starting URL: http://the-internet.herokuapp.com/windows

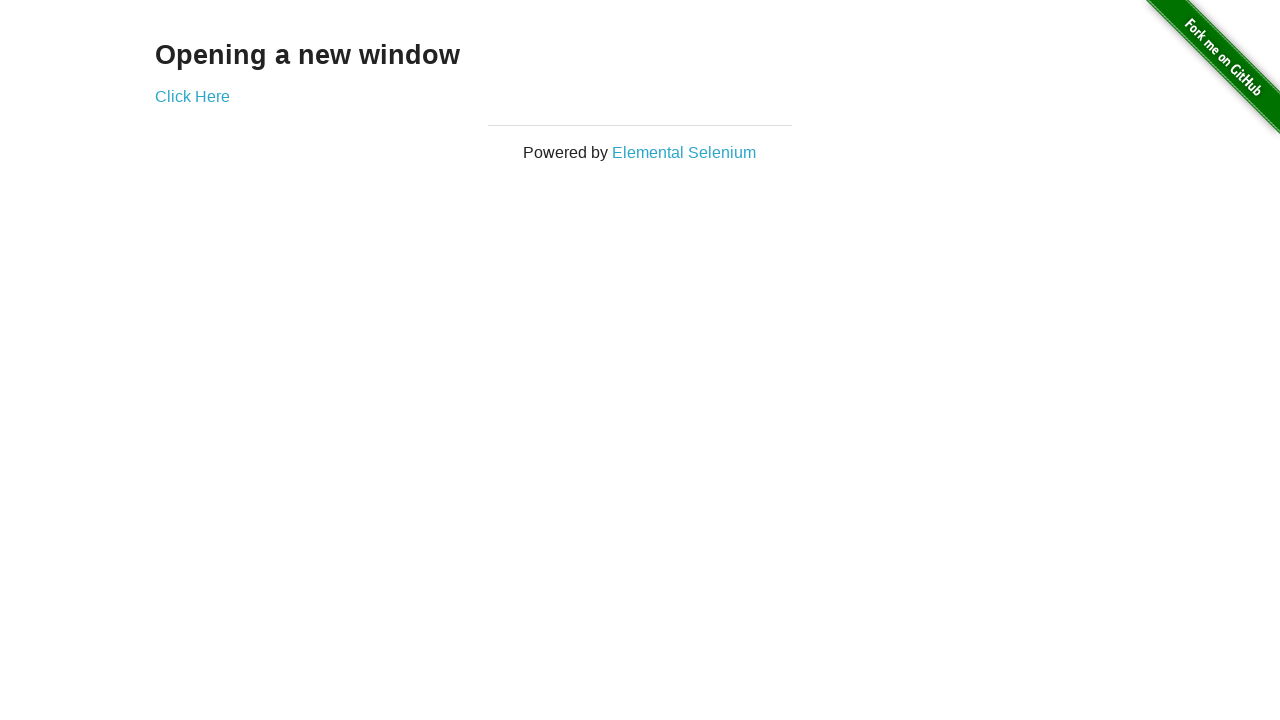

Clicked link to open new window at (192, 96) on xpath=//*[@id="content"]/div/a
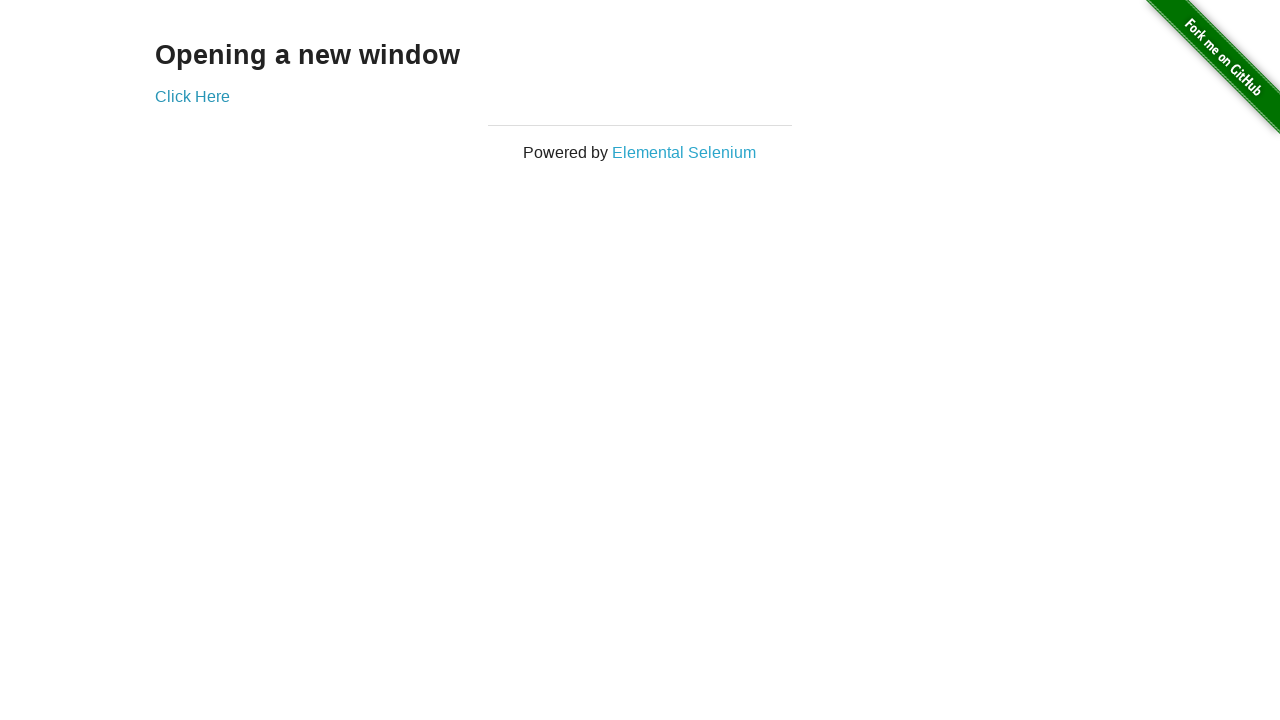

Retrieved newly opened page from context
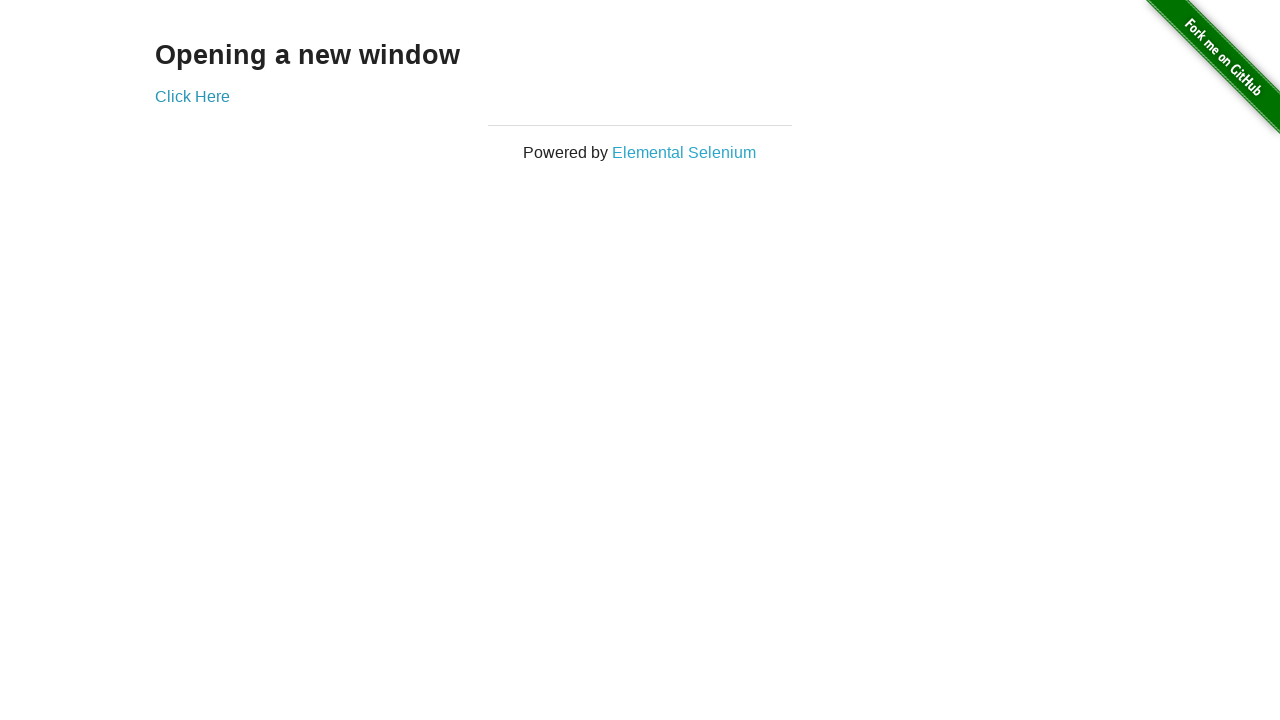

New page finished loading
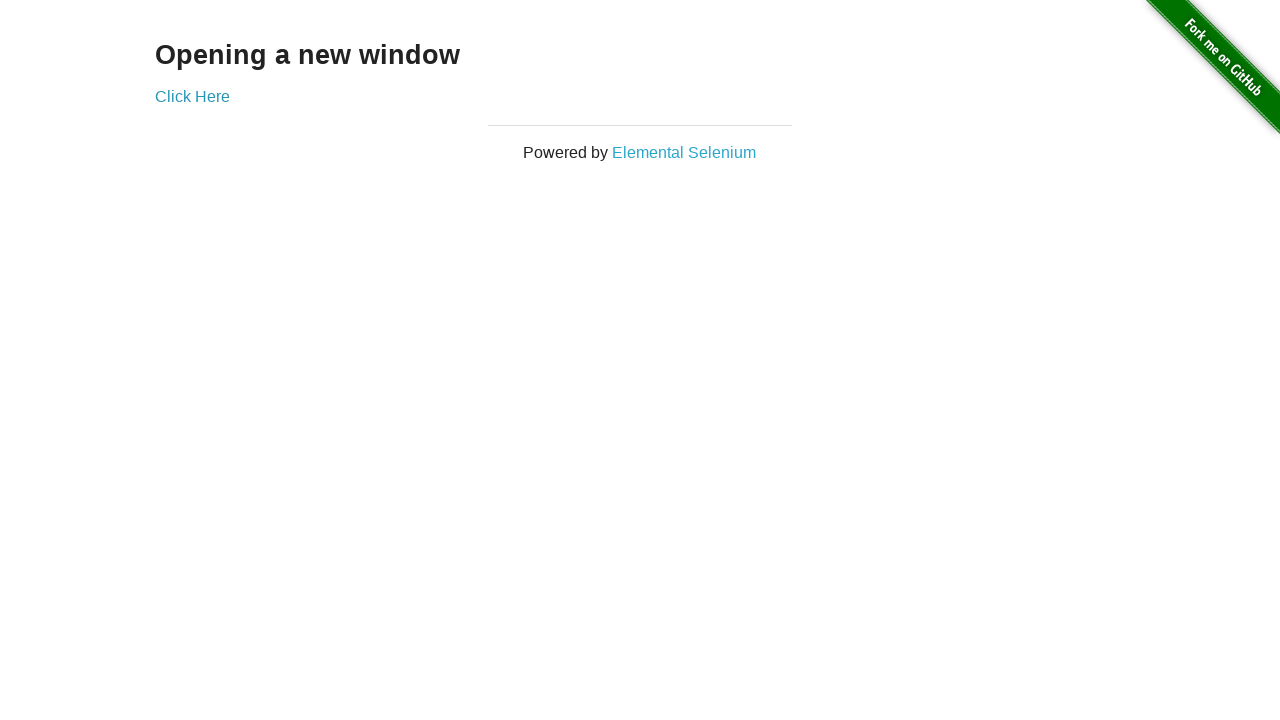

Verified original page title is 'The Internet'
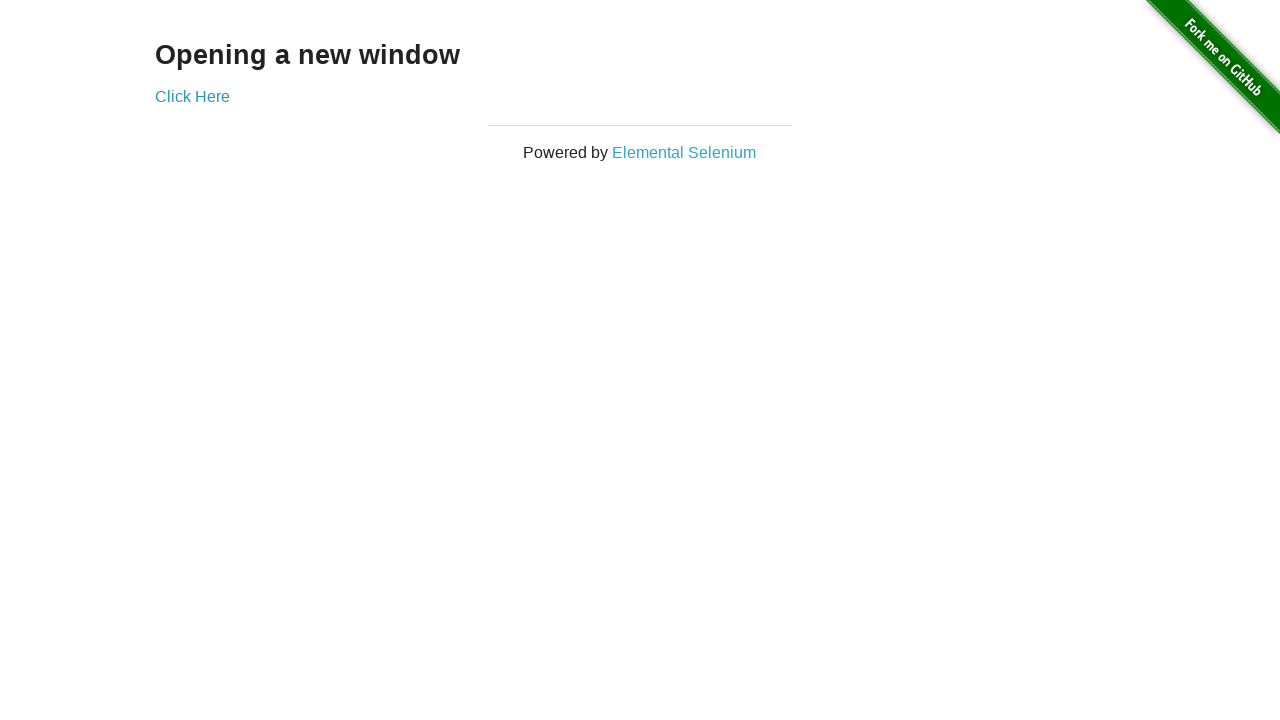

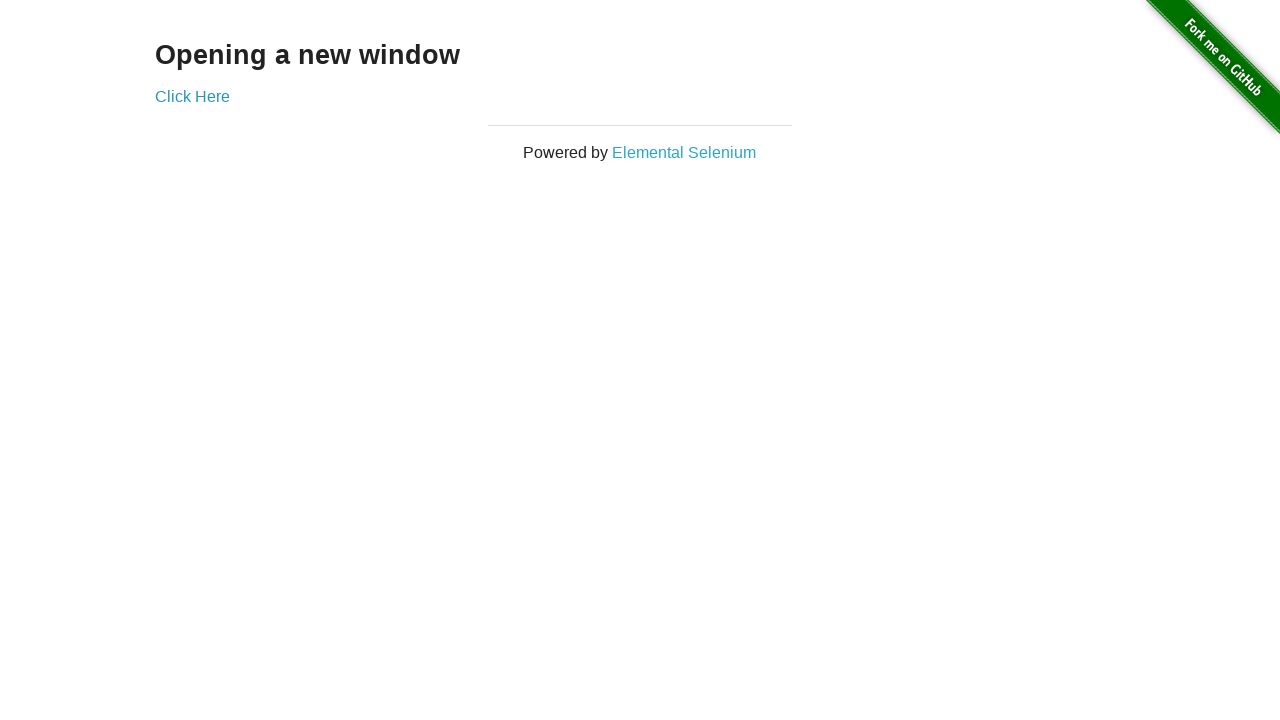